Tests navigating to the Top Hits list and checking if Shakespeare language appears

Starting URL: http://www.99-bottles-of-beer.net/

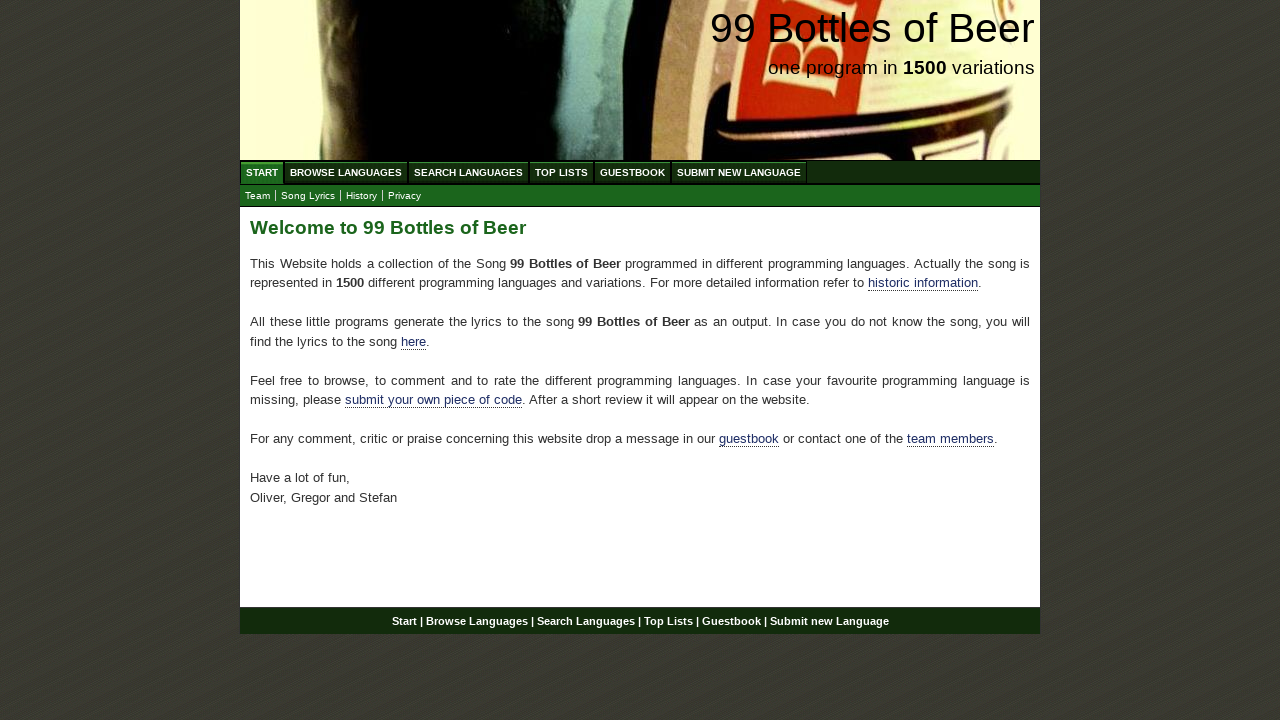

Clicked on Top Lists menu at (562, 172) on xpath=//div[@id='navigation']//a[@href='/toplist.html']
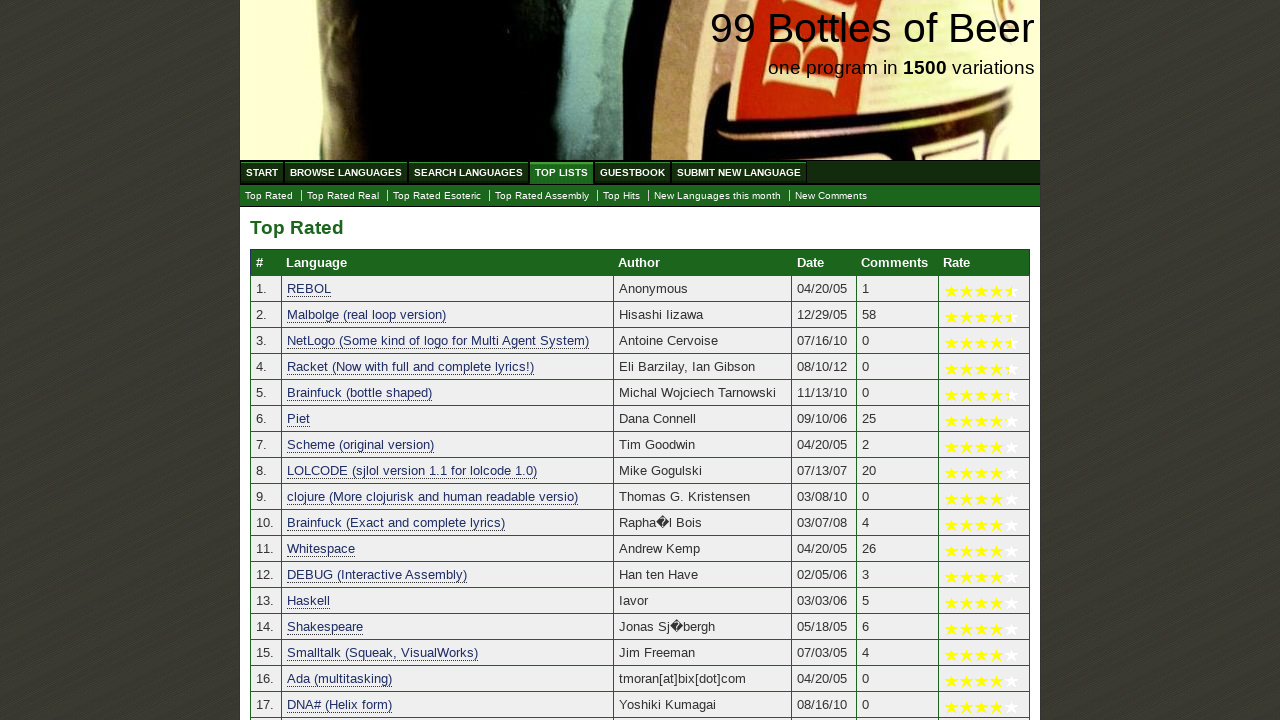

Clicked on Top Hits link at (622, 196) on xpath=//a[@href='./tophits.html']
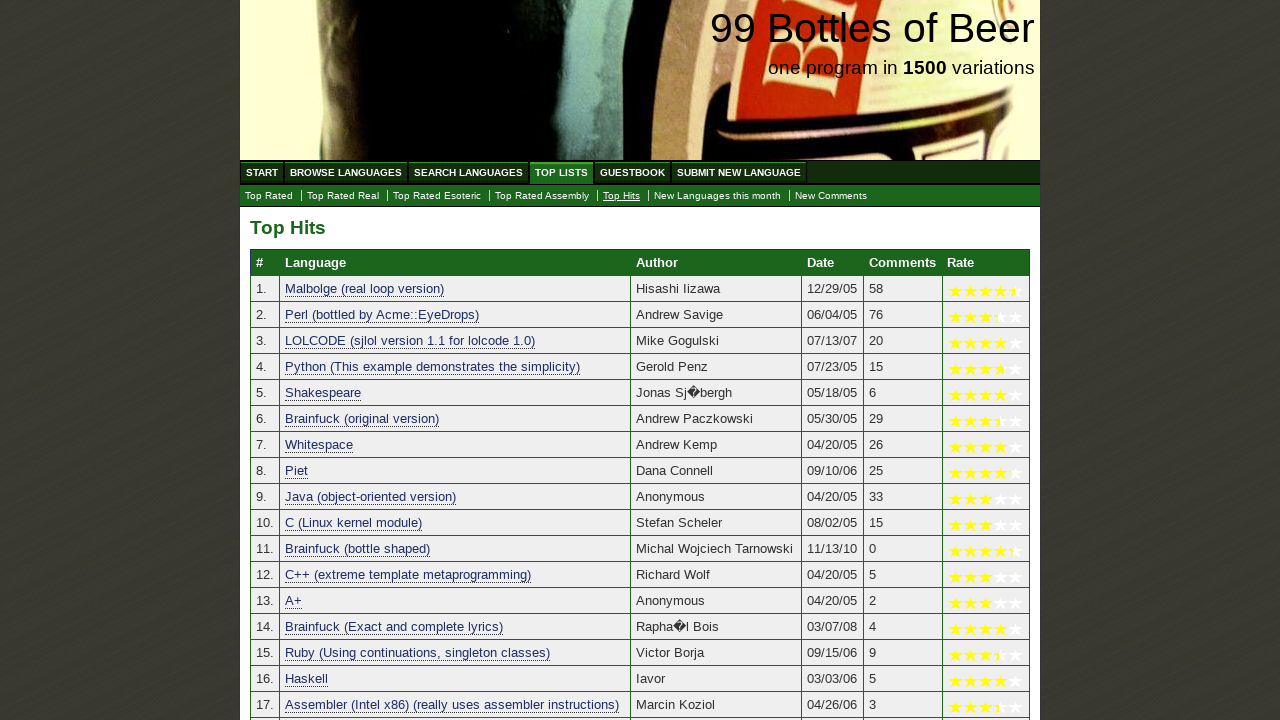

Verified Shakespeare language appears in Top Hits list
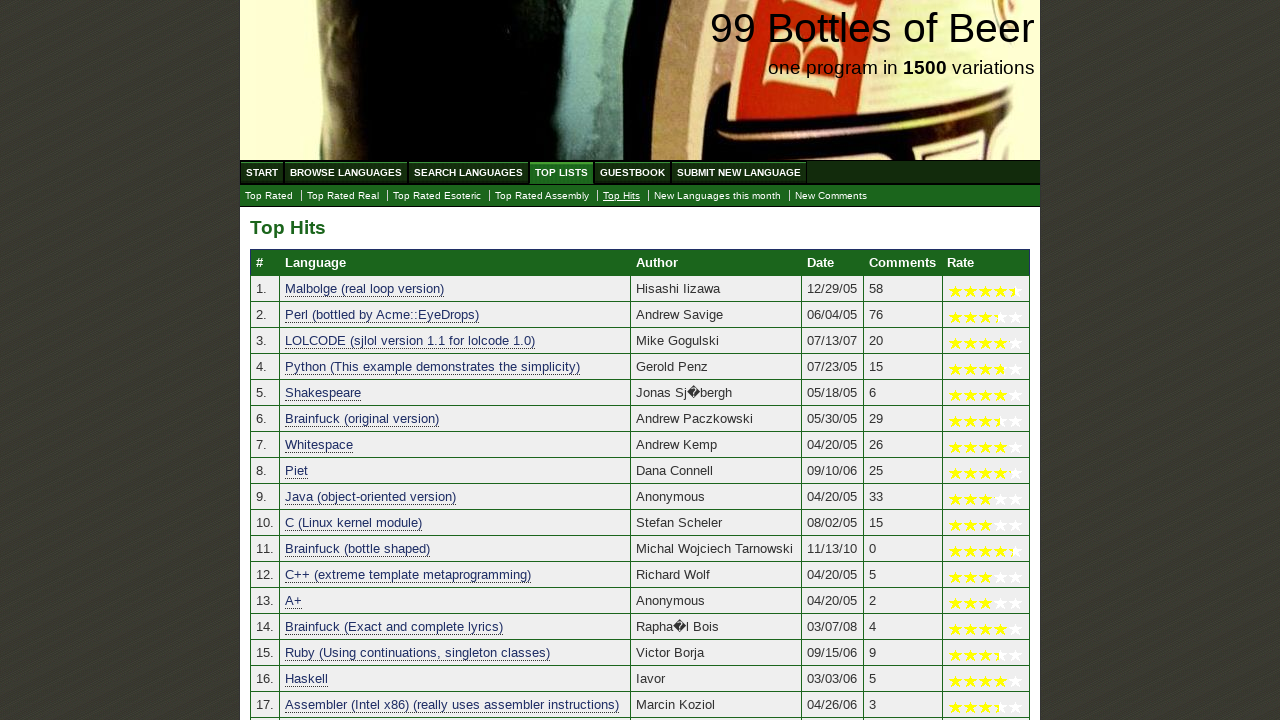

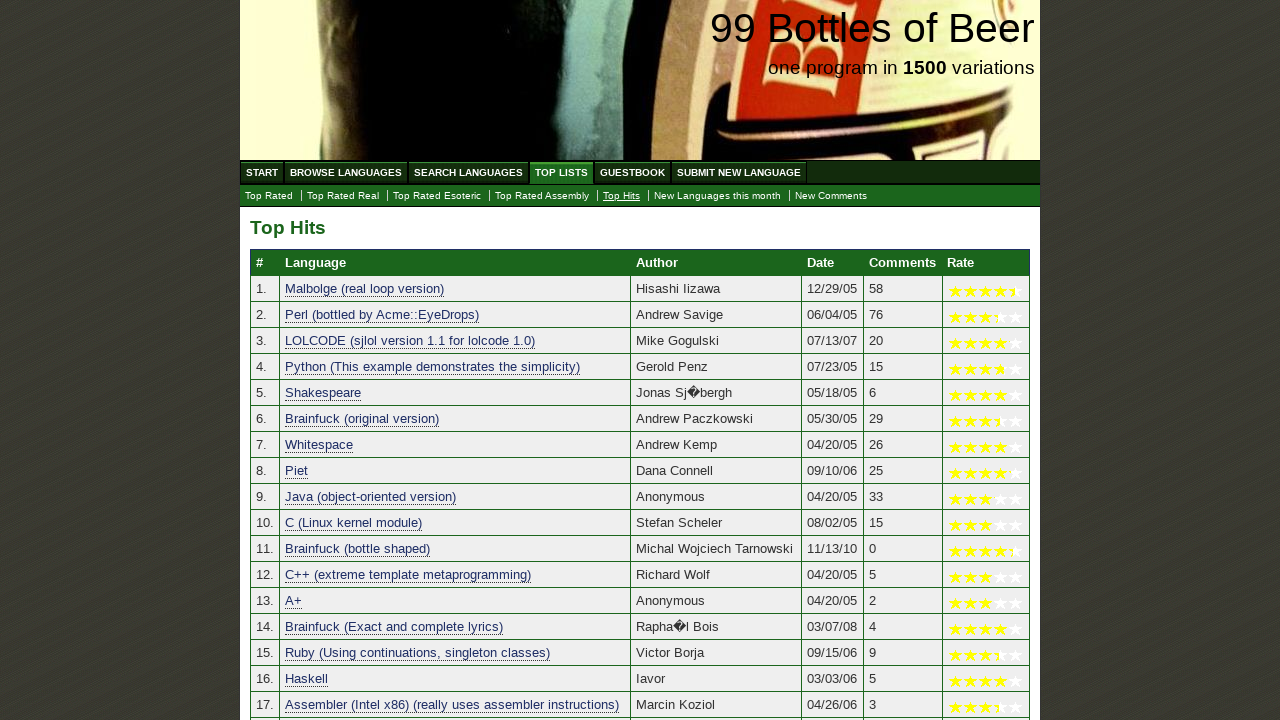